Tests the disappearing button functionality by navigating to the practice site, clicking Multiple Buttons link, then clicking the "Don't Click" button to verify the result message

Starting URL: https://practice.cydeo.com/

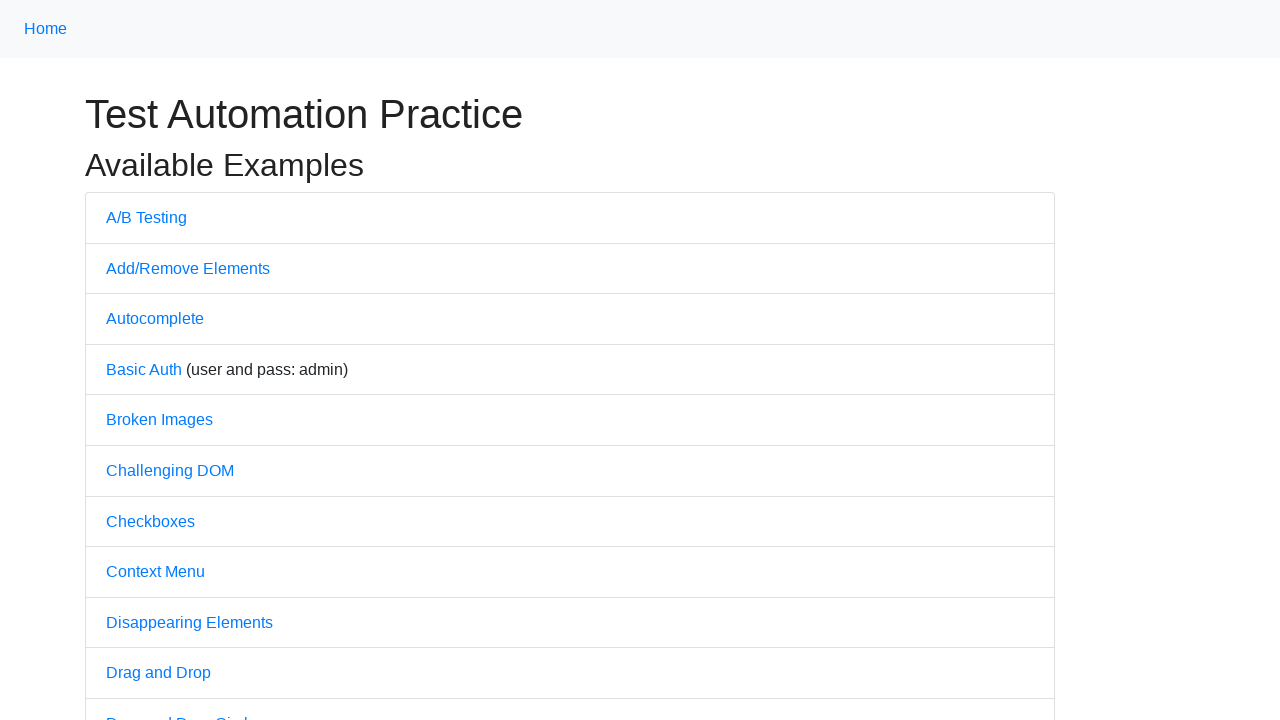

Clicked Multiple Buttons link at (163, 360) on text=Multiple
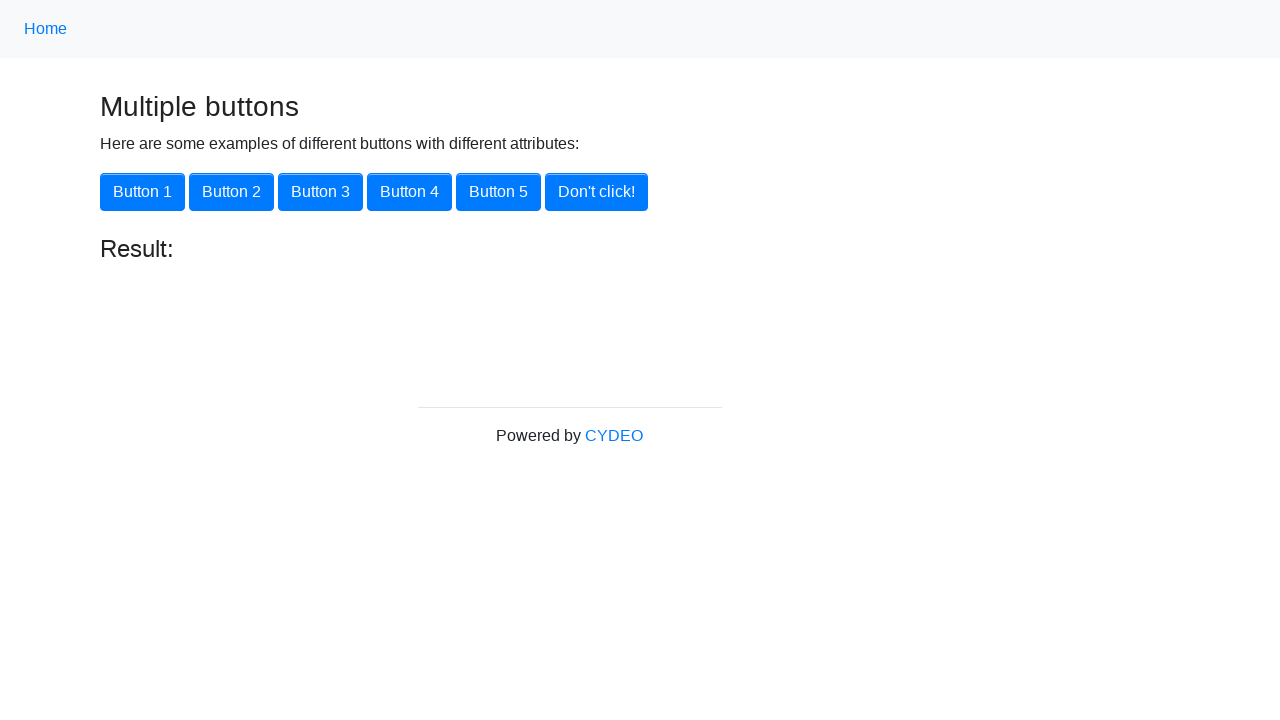

Clicked the 'Don't Click' button at (596, 192) on #disappearing_button
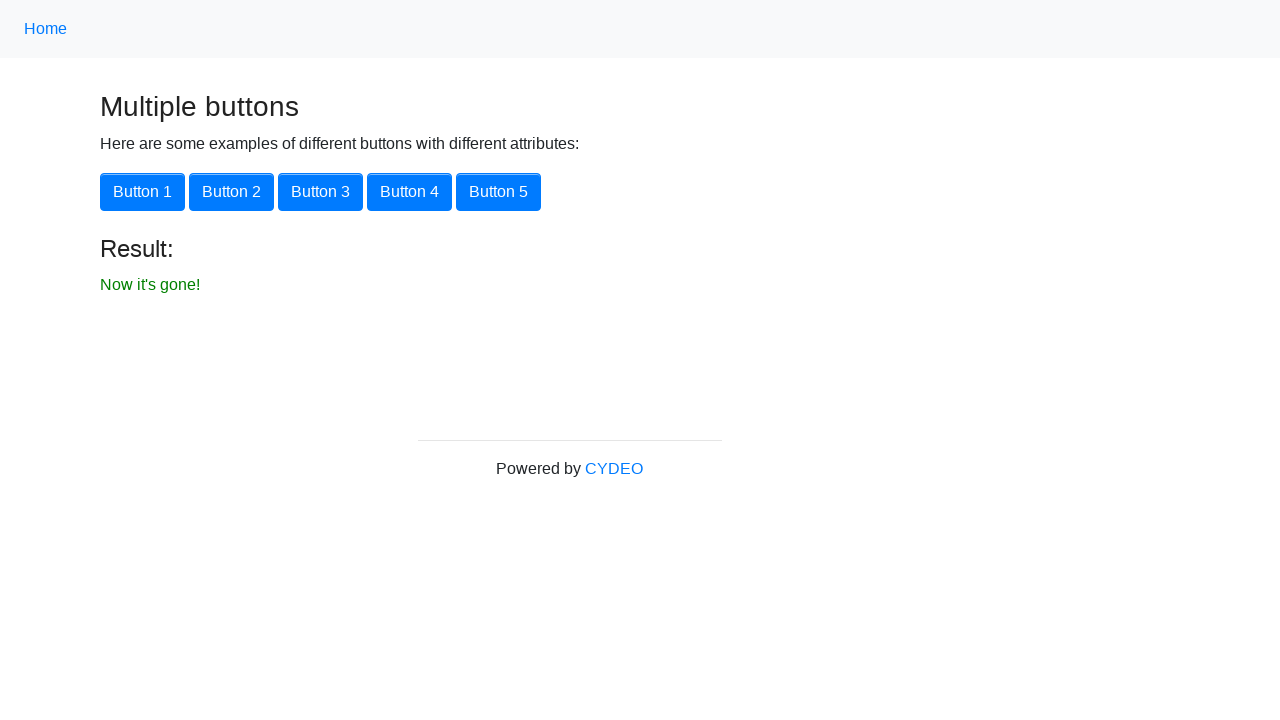

Waited for result message to appear
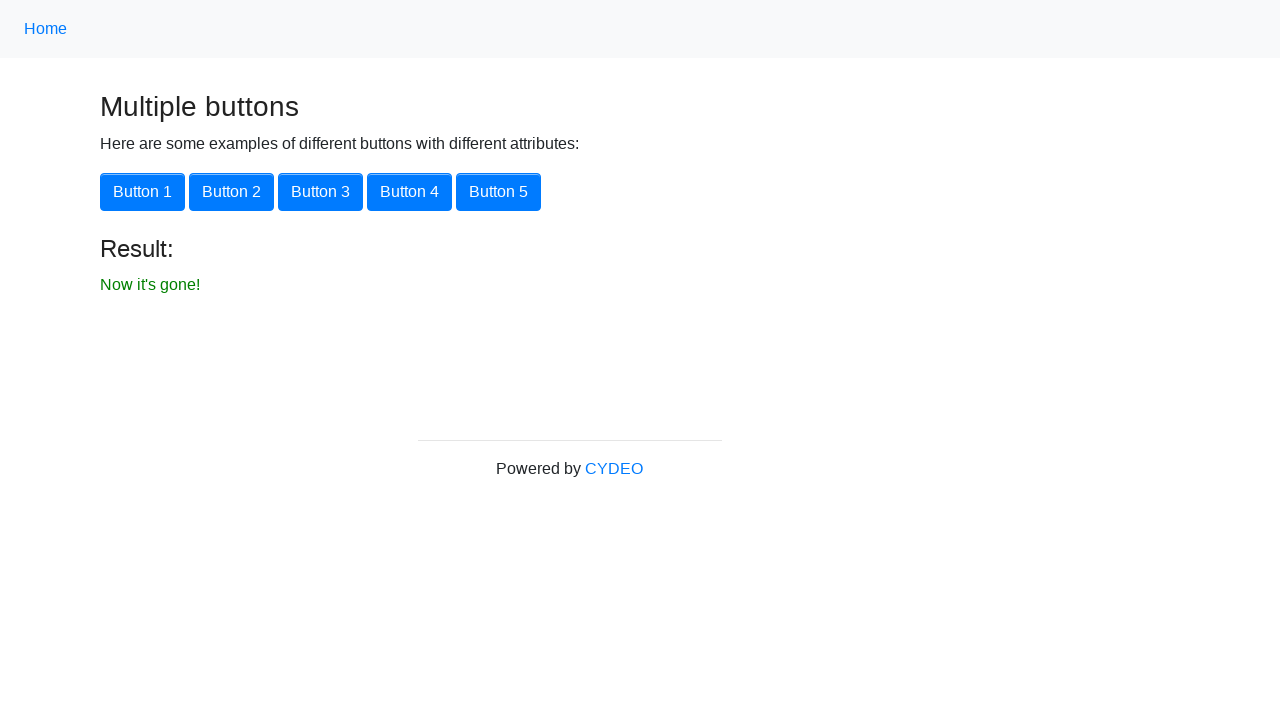

Retrieved result text: Now it's gone!
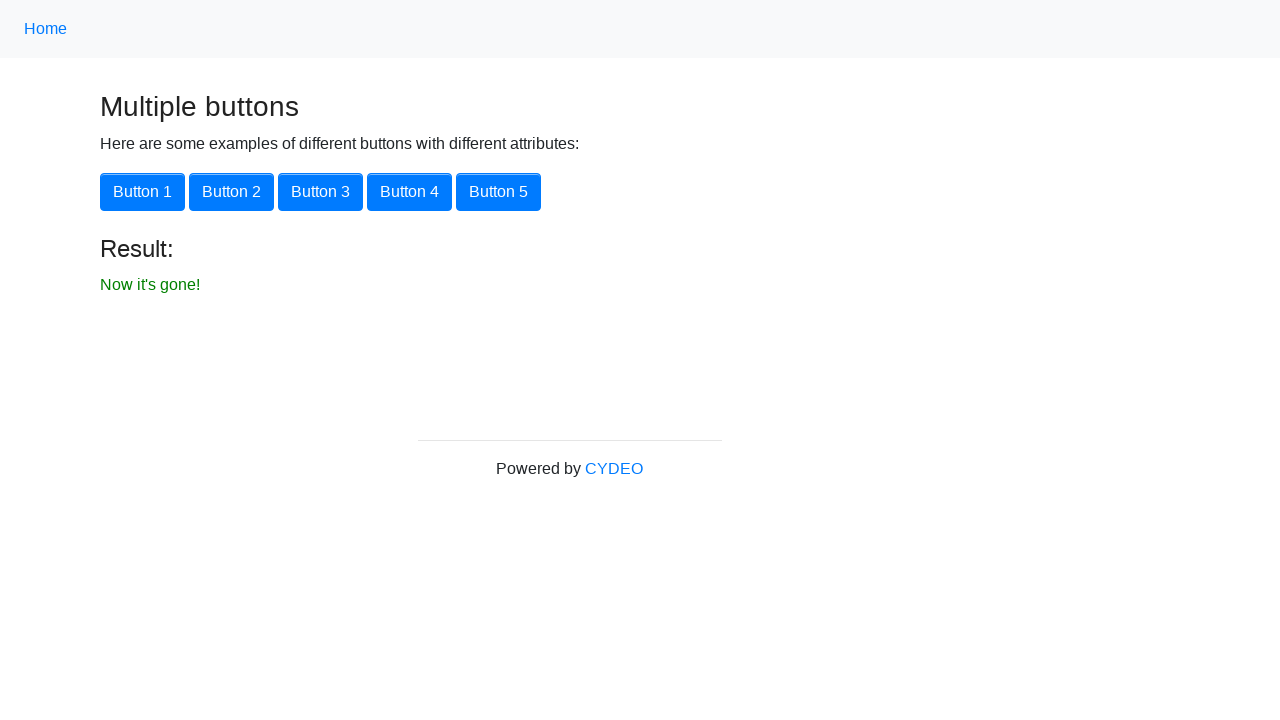

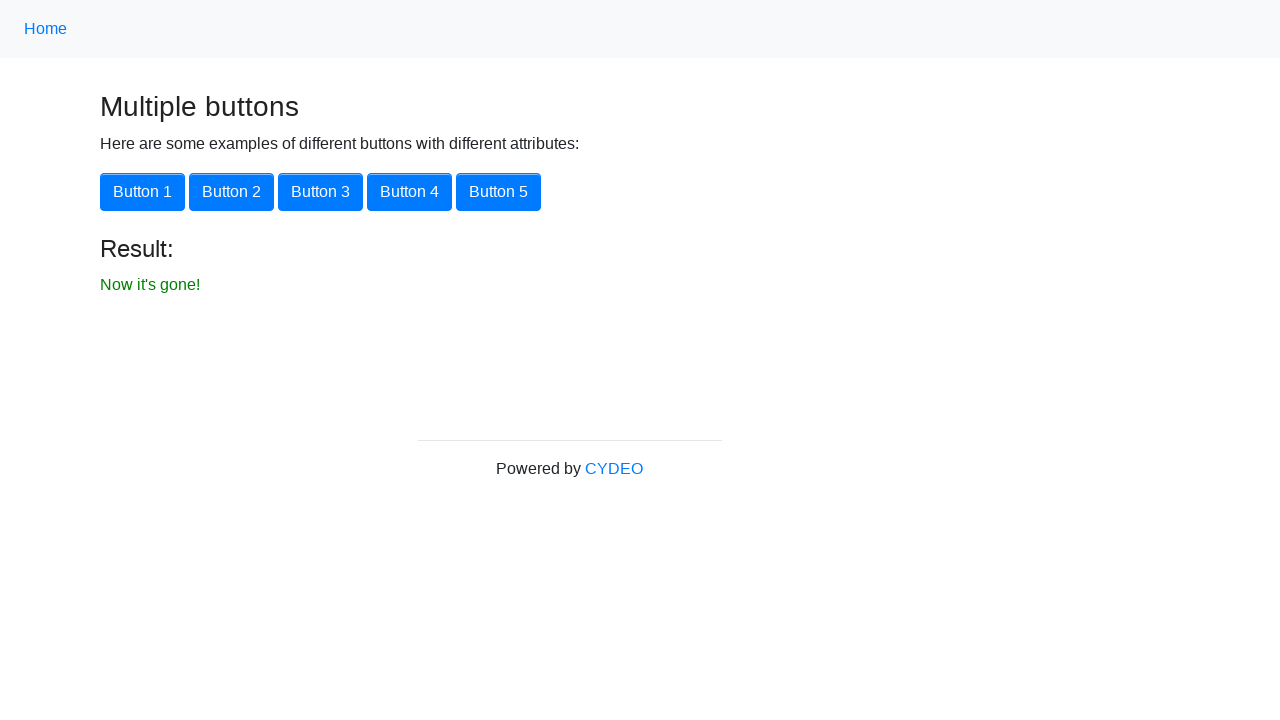